Tests autocomplete functionality by typing a character and selecting from suggestions

Starting URL: https://jqueryui.com/autocomplete/

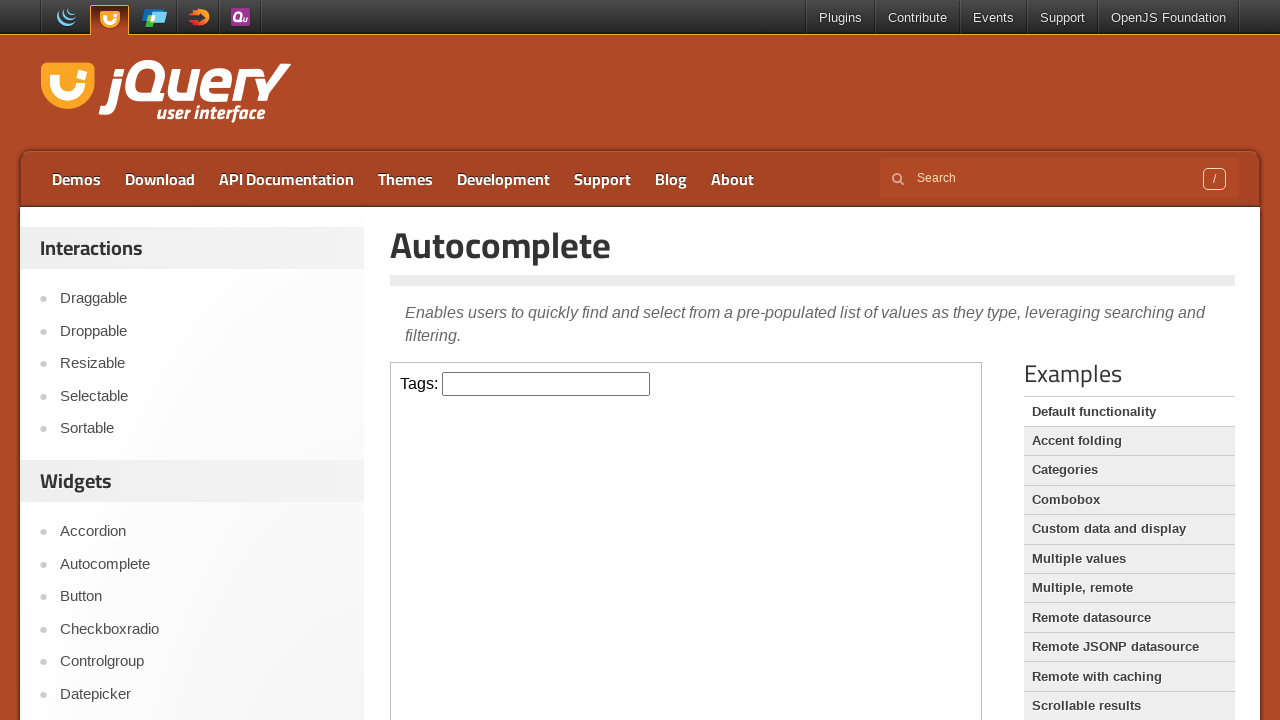

Scrolled down 300 pixels to view demo area
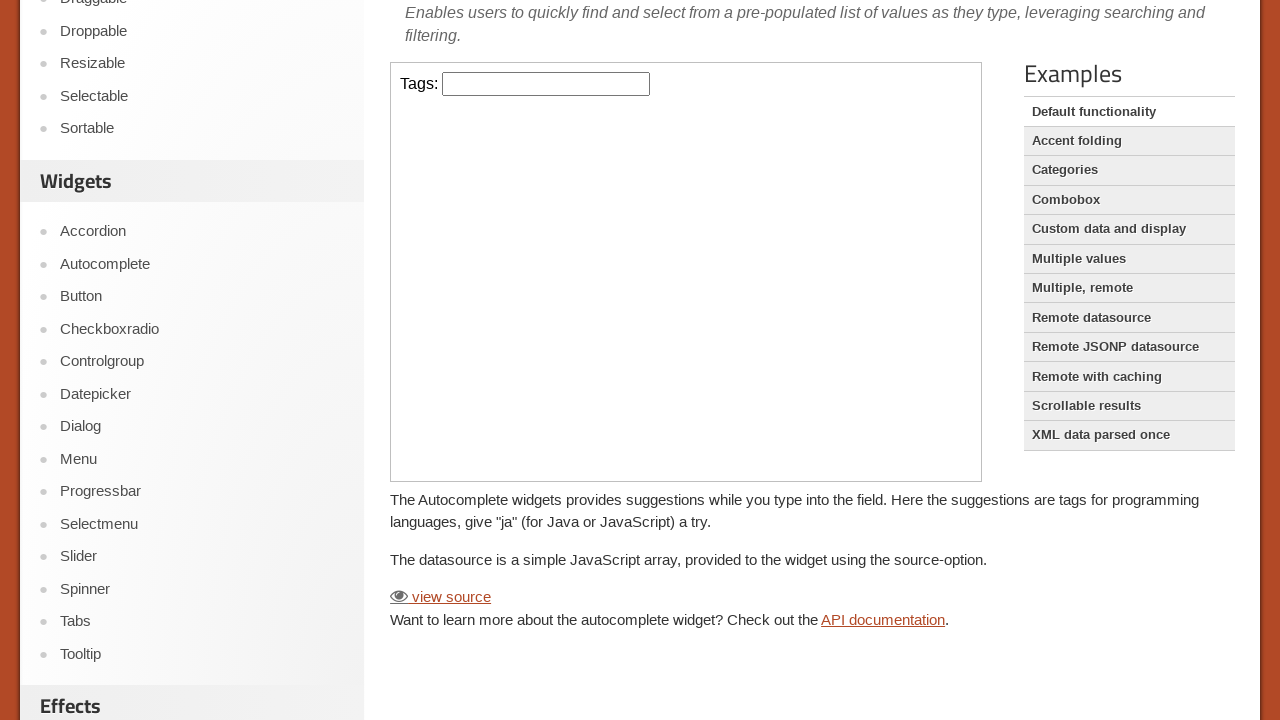

Located and switched to demo iframe
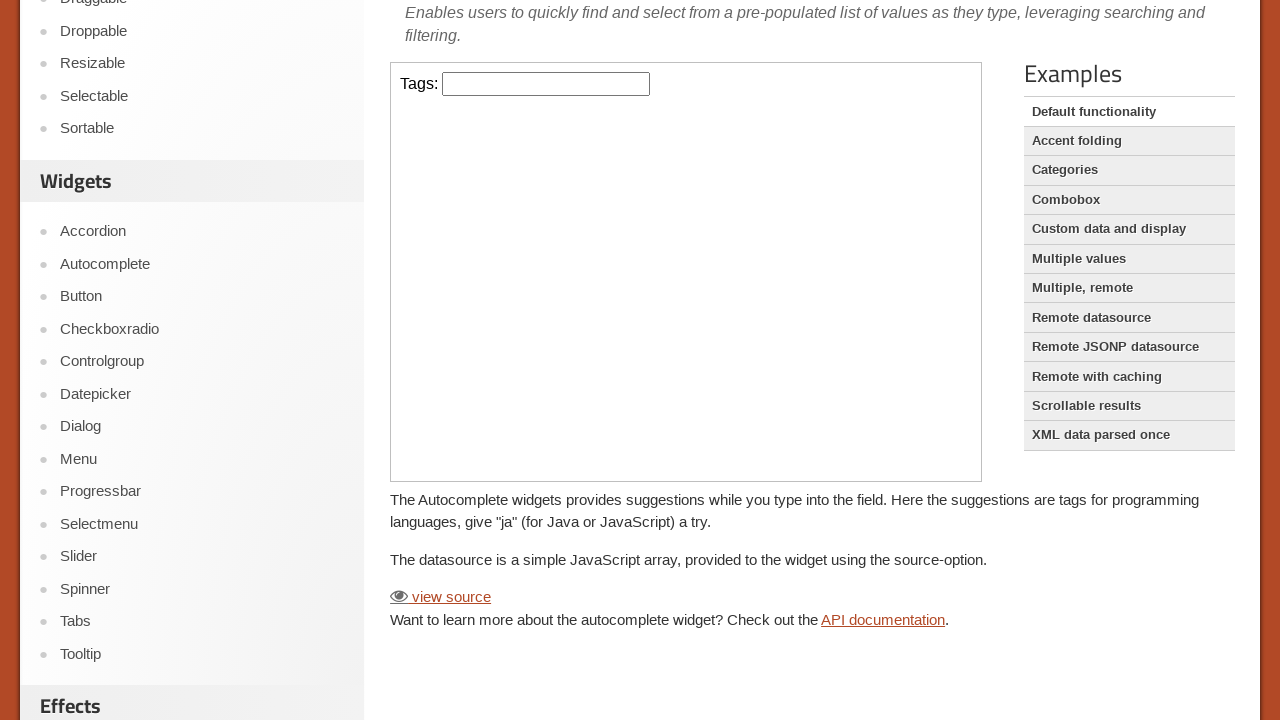

Located tags input field
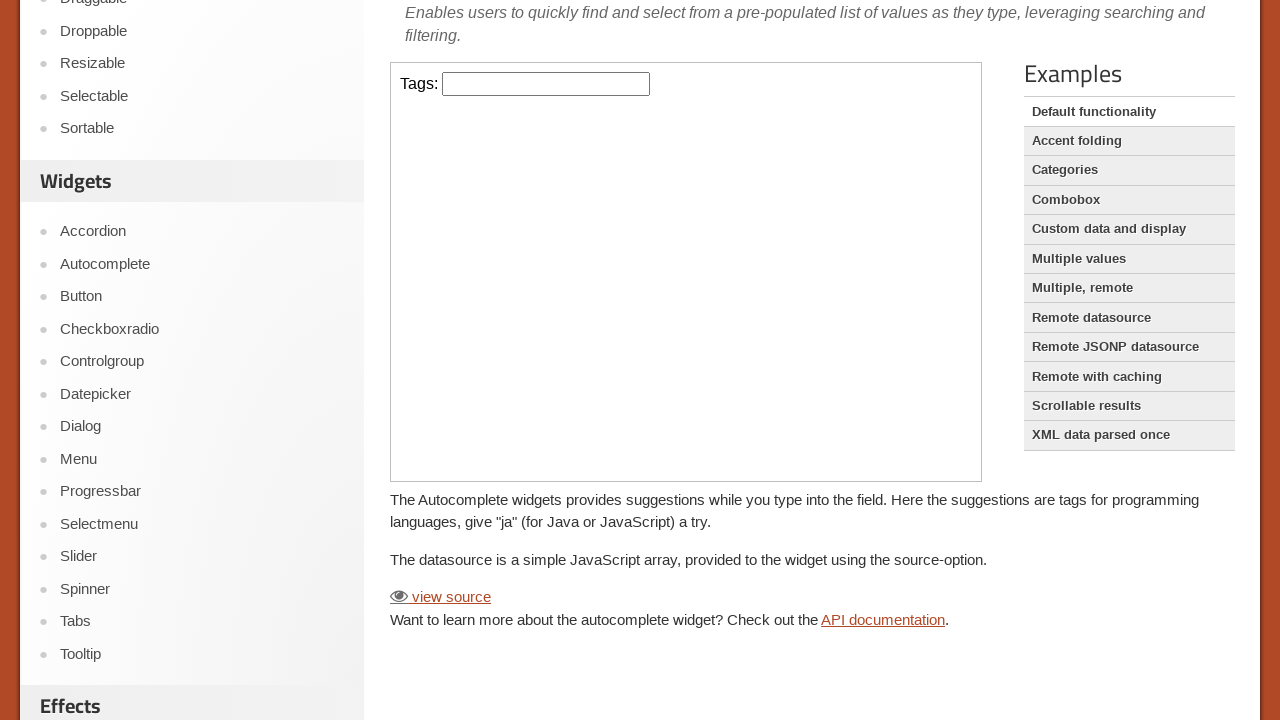

Typed 'b' in tags field to trigger autocomplete on iframe >> nth=0 >> internal:control=enter-frame >> #tags
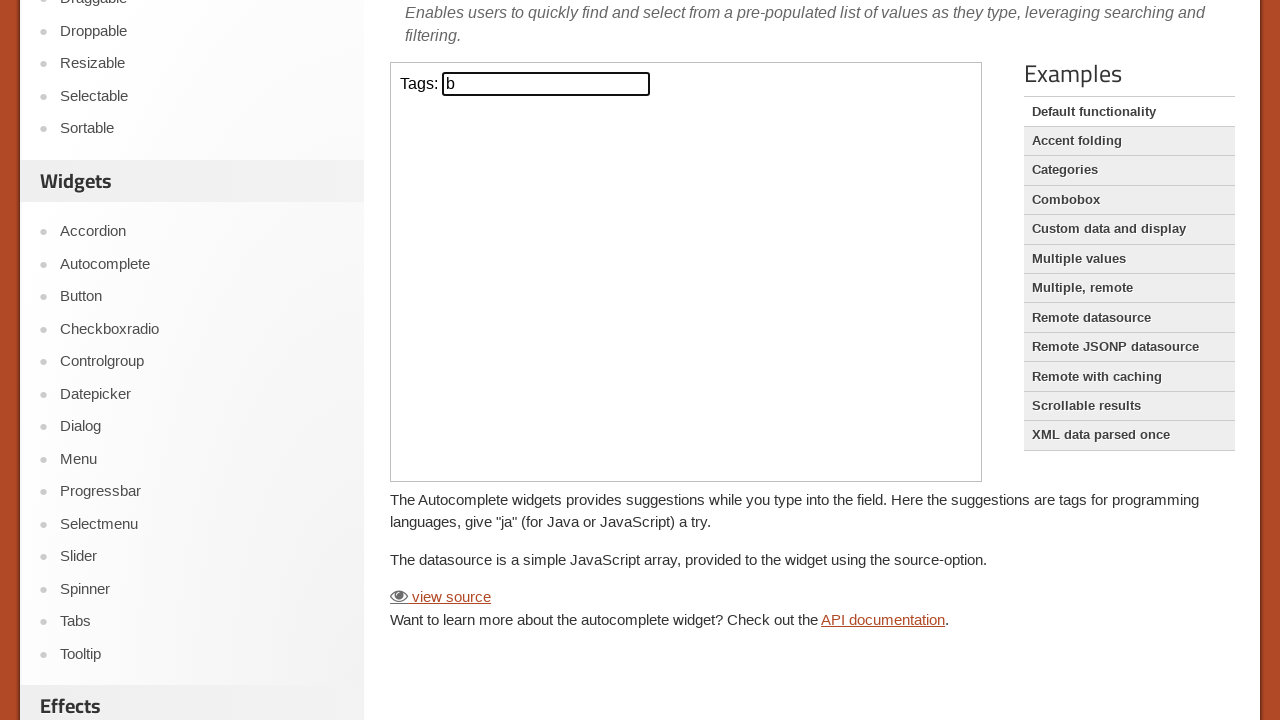

Located BASIC option in autocomplete suggestions
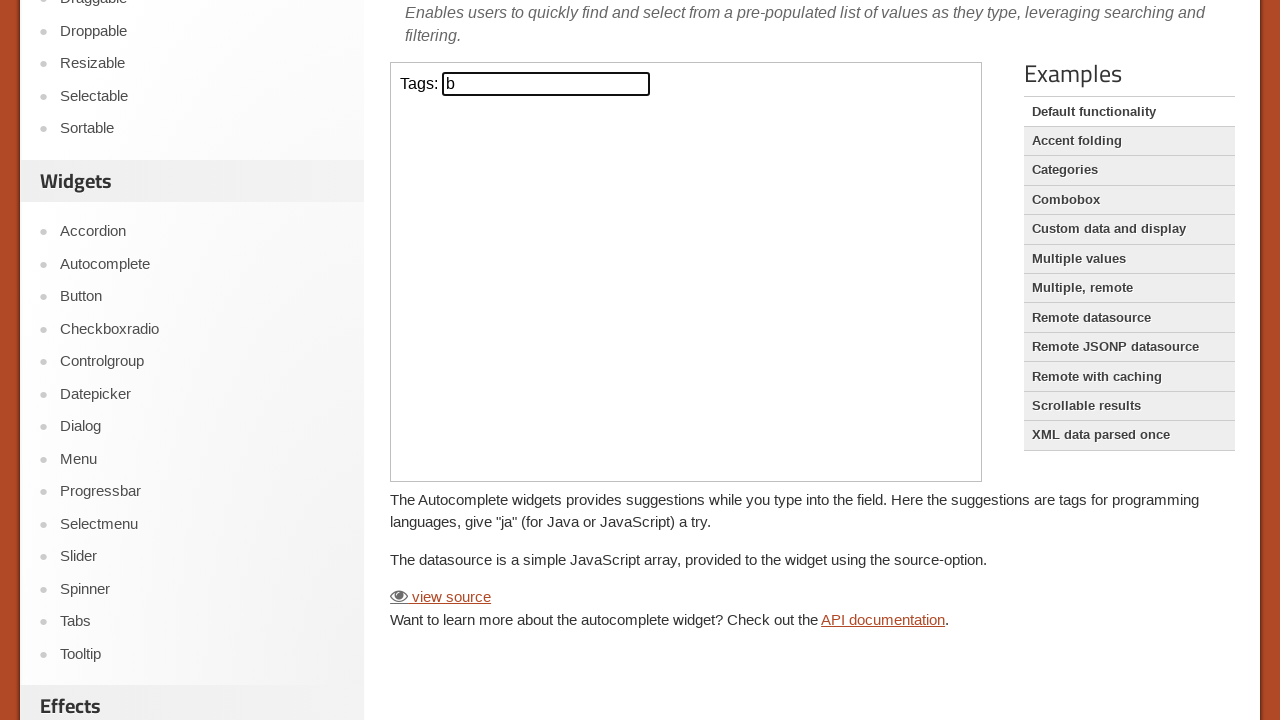

Clicked BASIC option from autocomplete dropdown at (546, 109) on iframe >> nth=0 >> internal:control=enter-frame >> xpath=//ul/li/div[text()='BAS
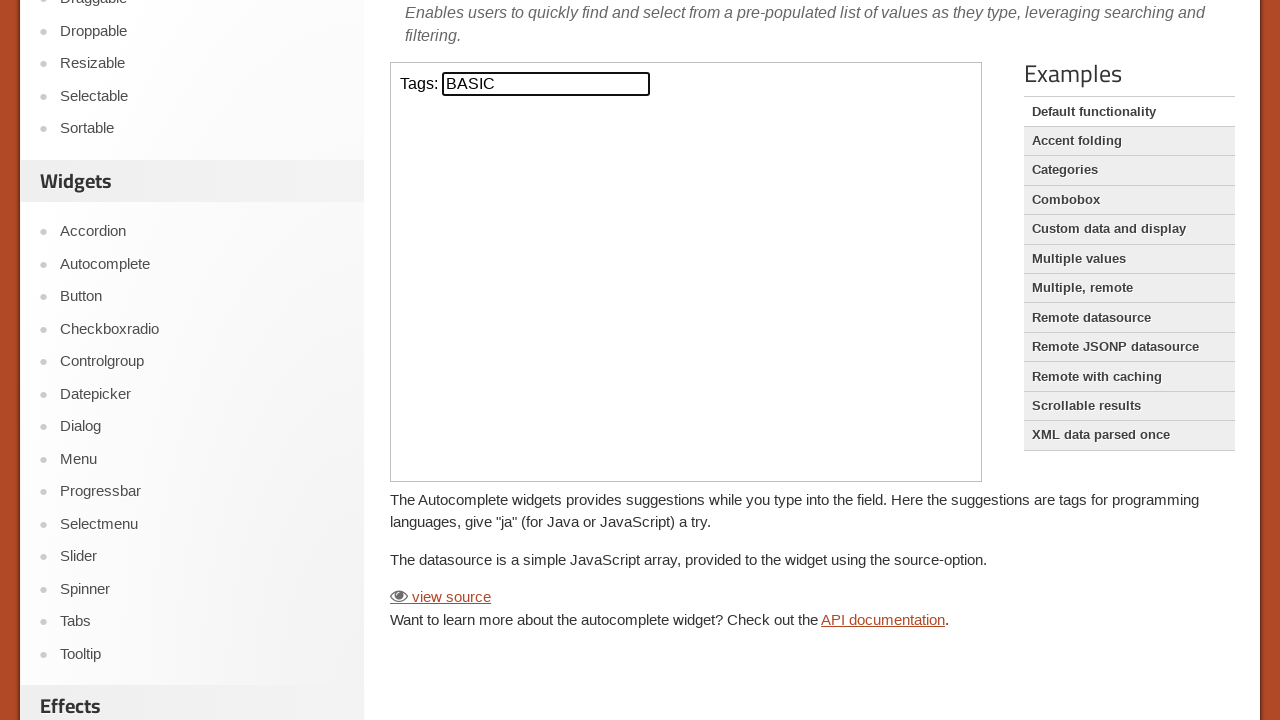

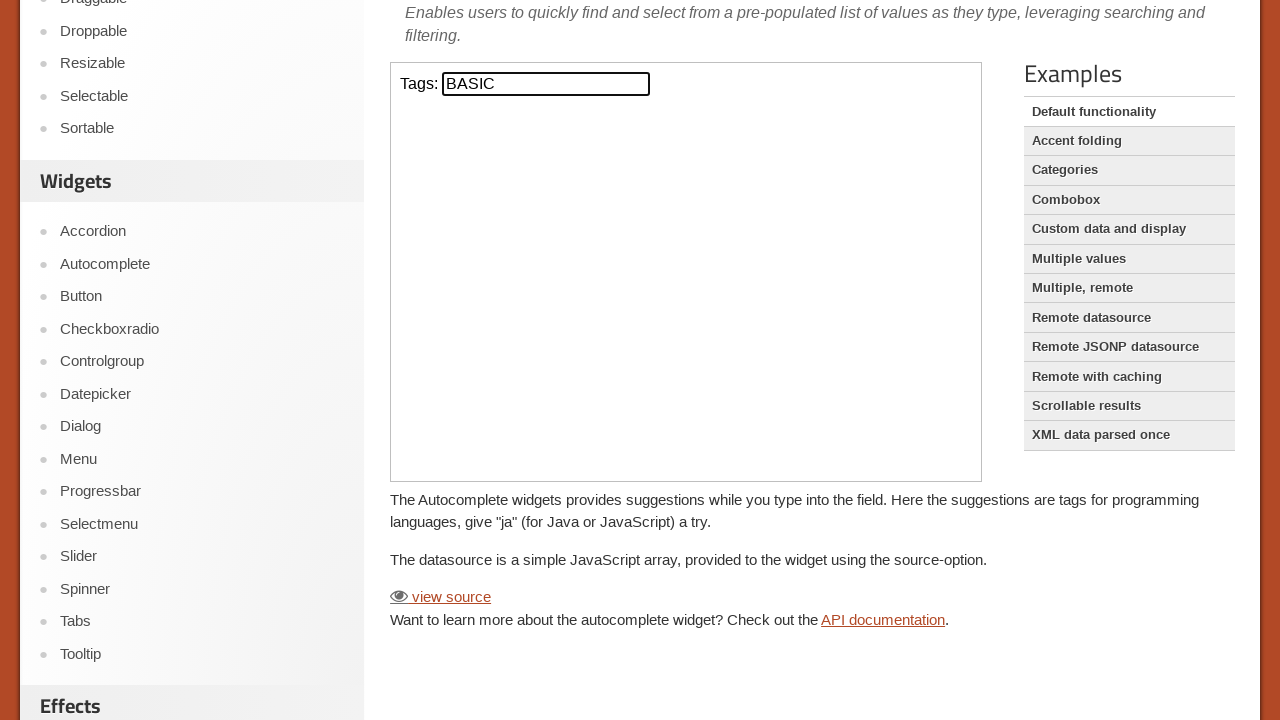